Navigates to PTT homepage, clicks on a board name, then clicks through an age verification button

Starting URL: https://www.ptt.cc/bbs/index.html

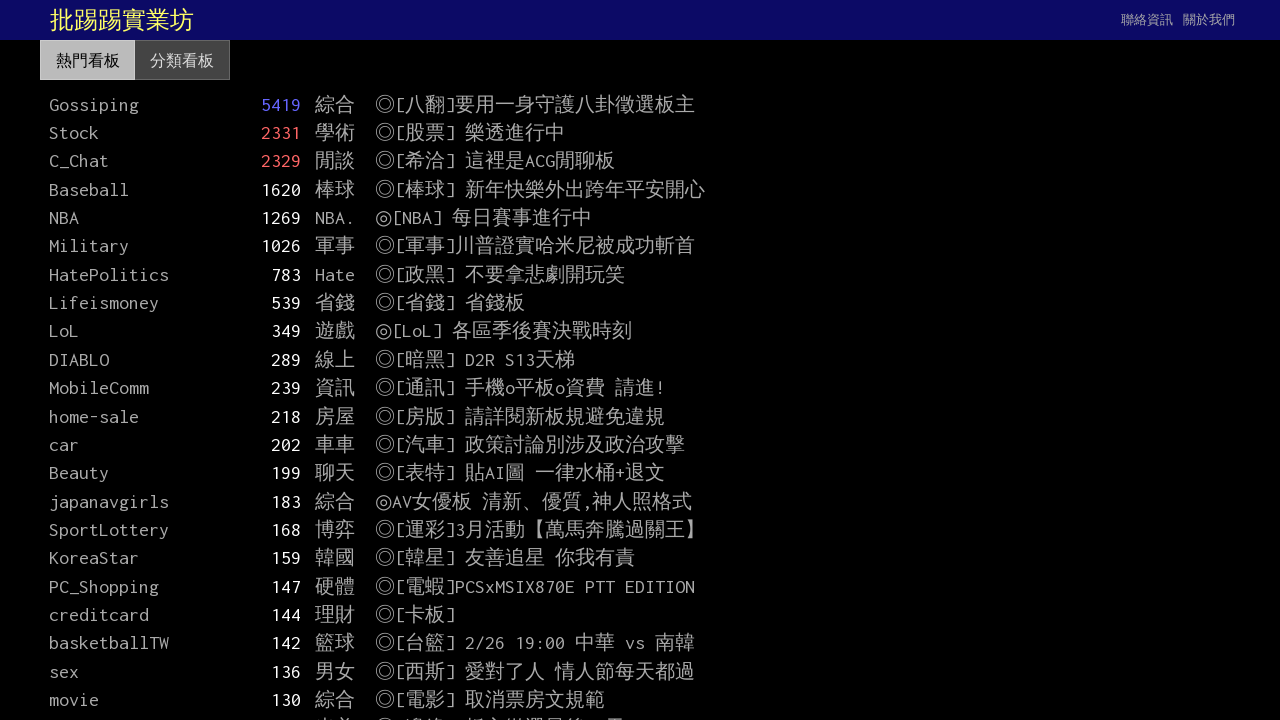

Navigated to PTT homepage
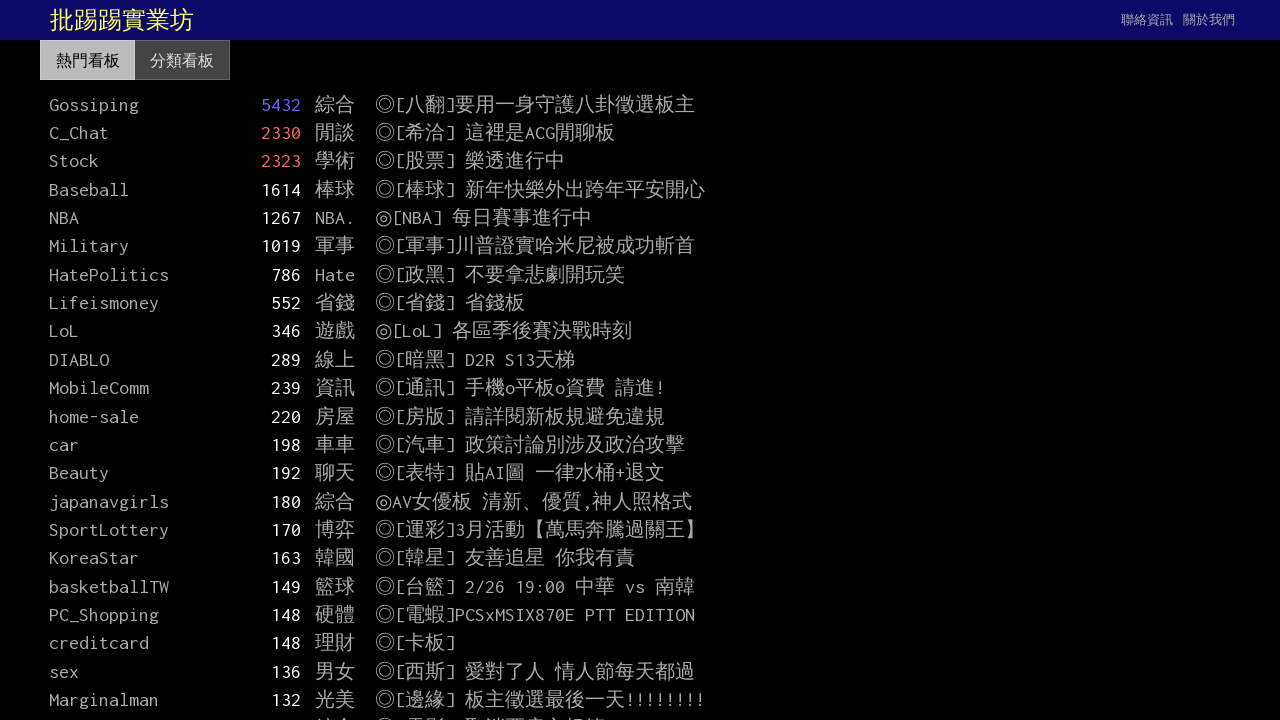

Clicked on board name link at (131, 104) on .board-name
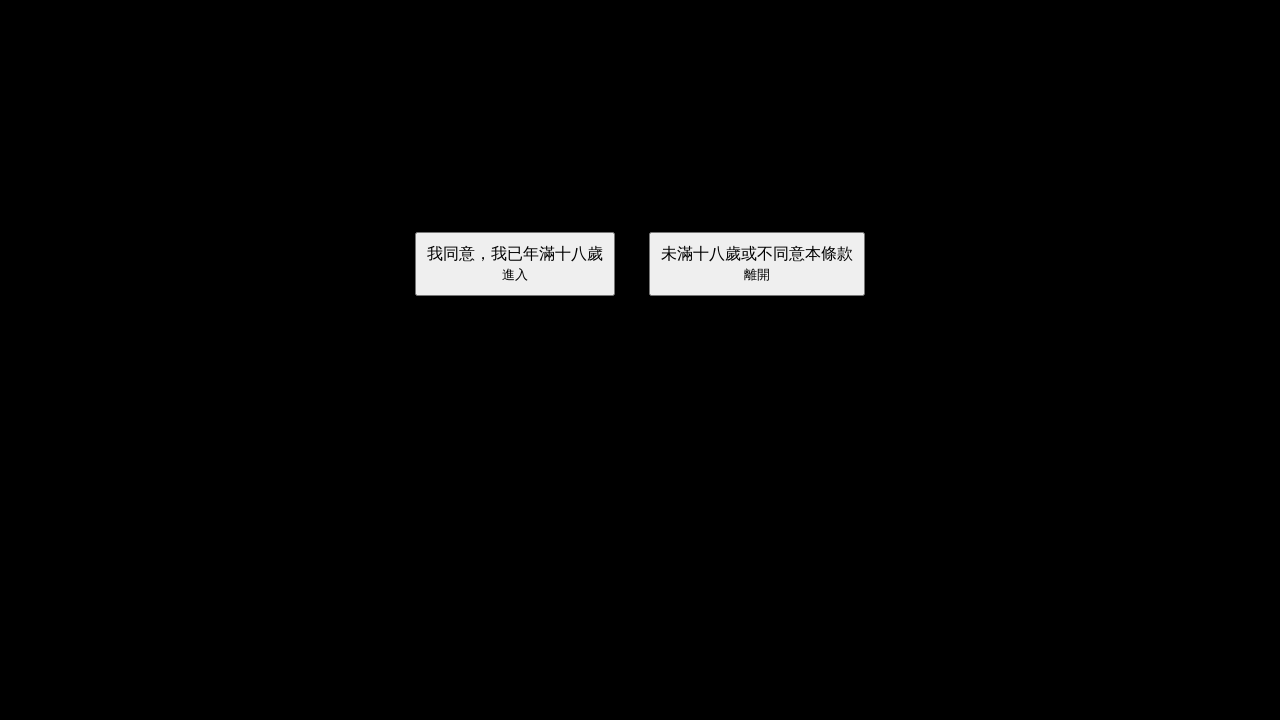

Clicked on age verification button at (516, 264) on .btn-big
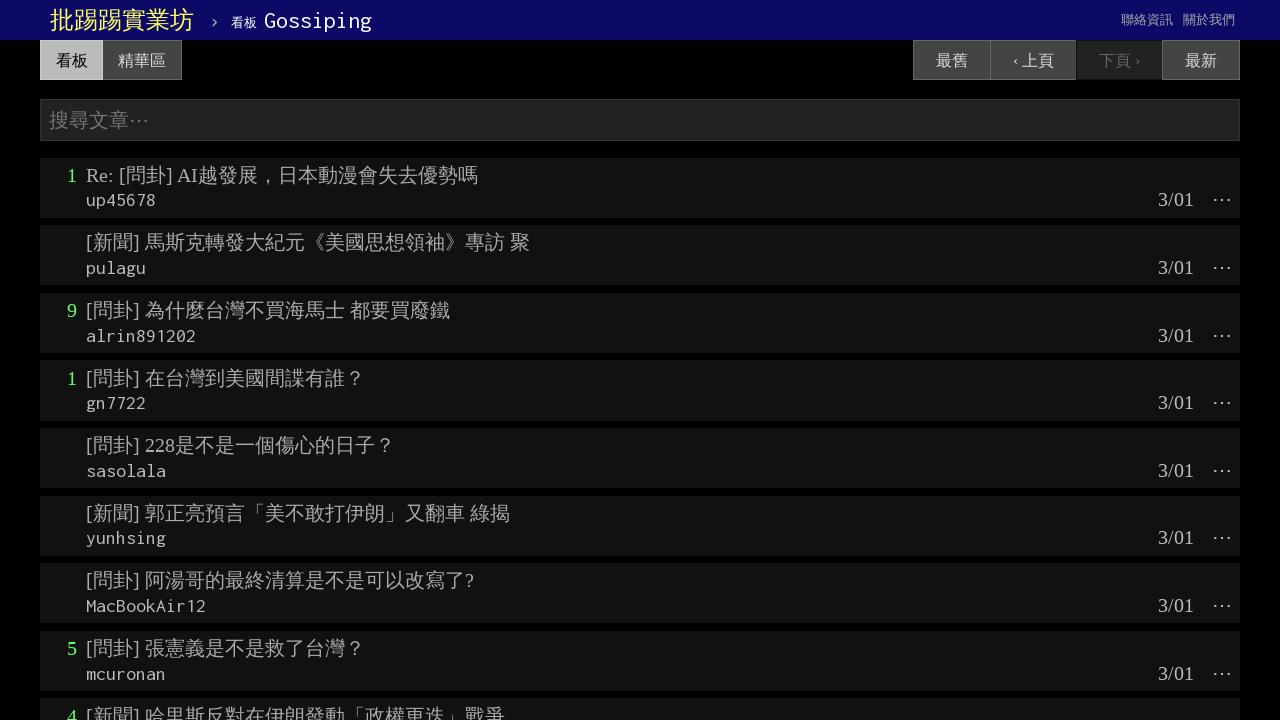

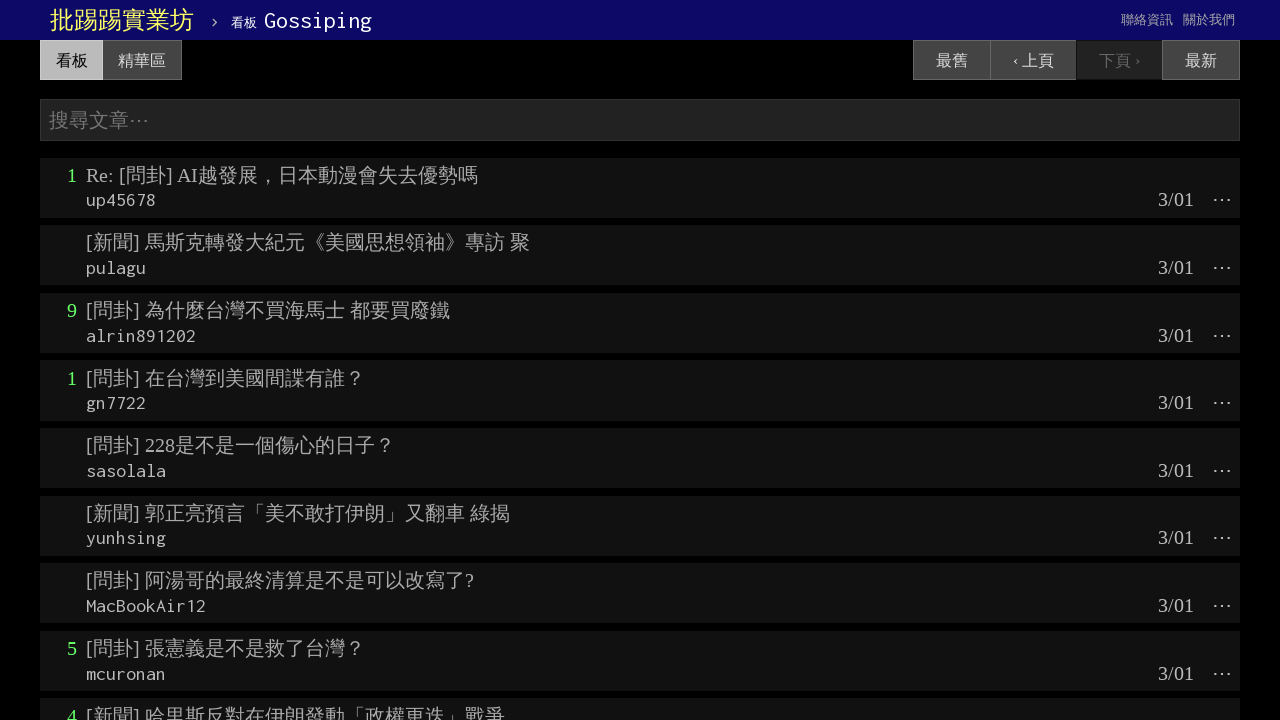